Tests that the page height increases after scrolling to load more content

Starting URL: https://the-internet.herokuapp.com/infinite_scroll

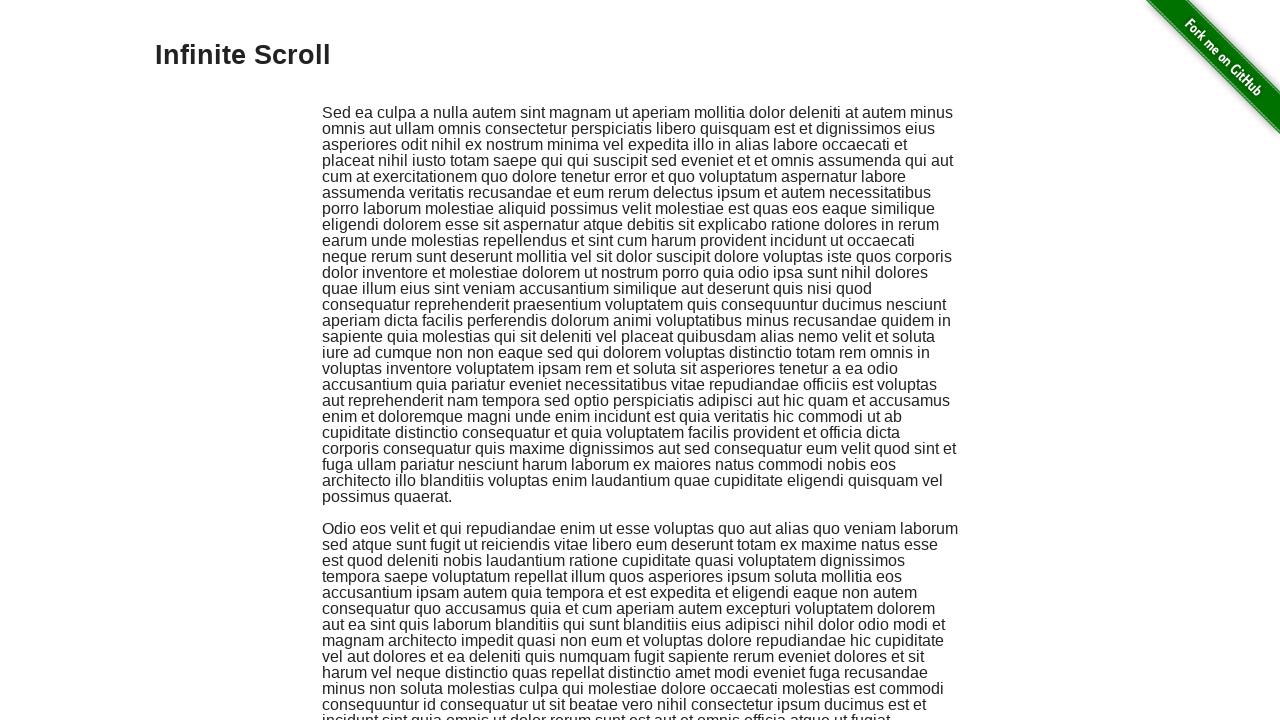

Navigated to infinite scroll page
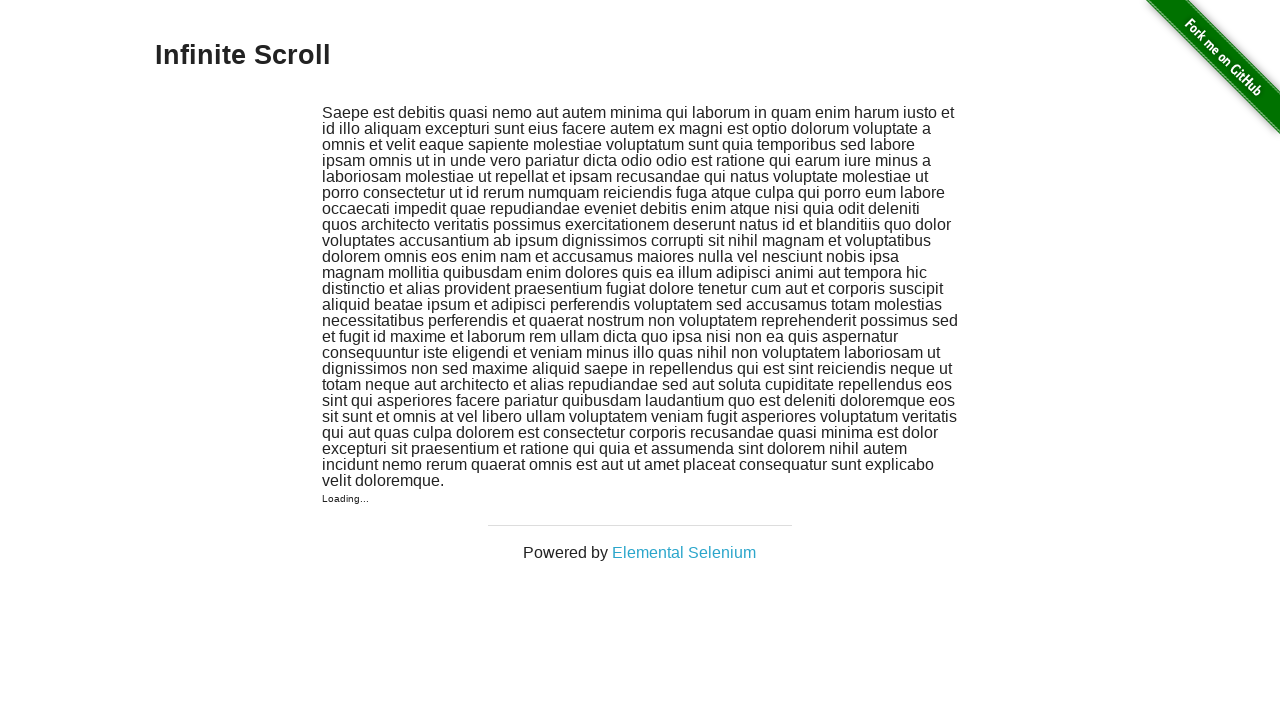

Retrieved initial page height: 945px
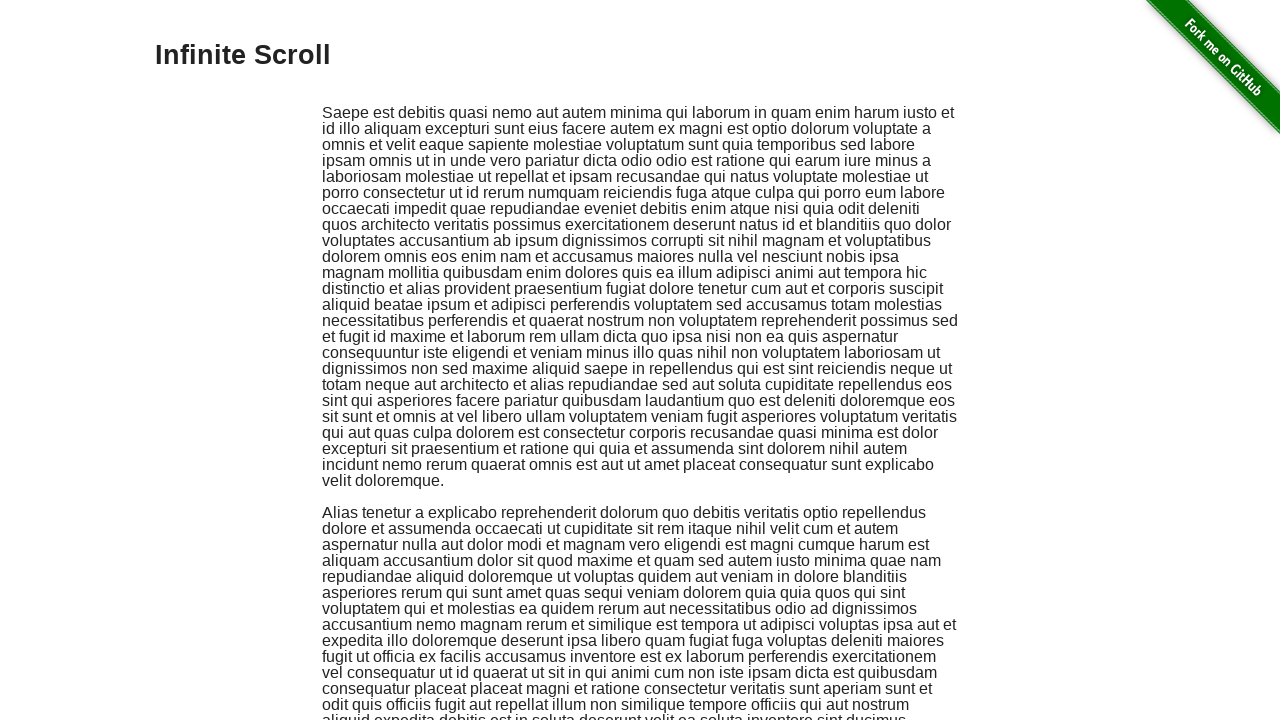

Scrolled to bottom of page
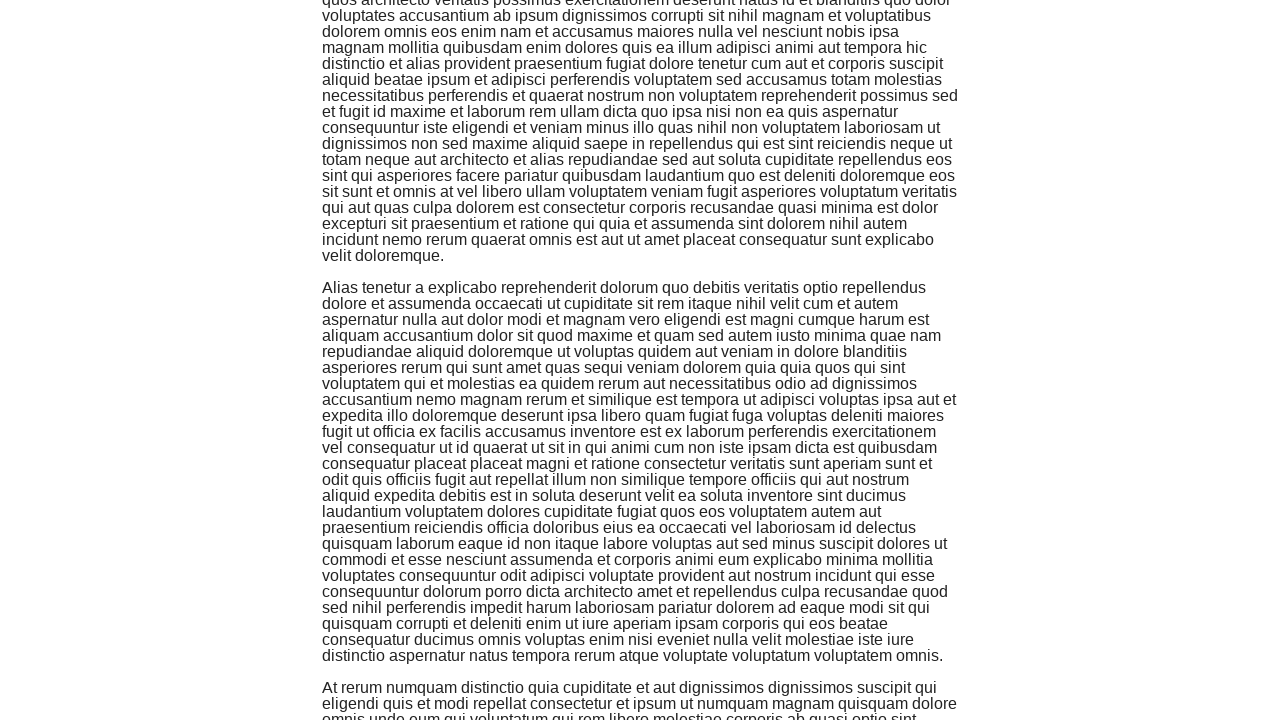

Waited 1 second for new content to load
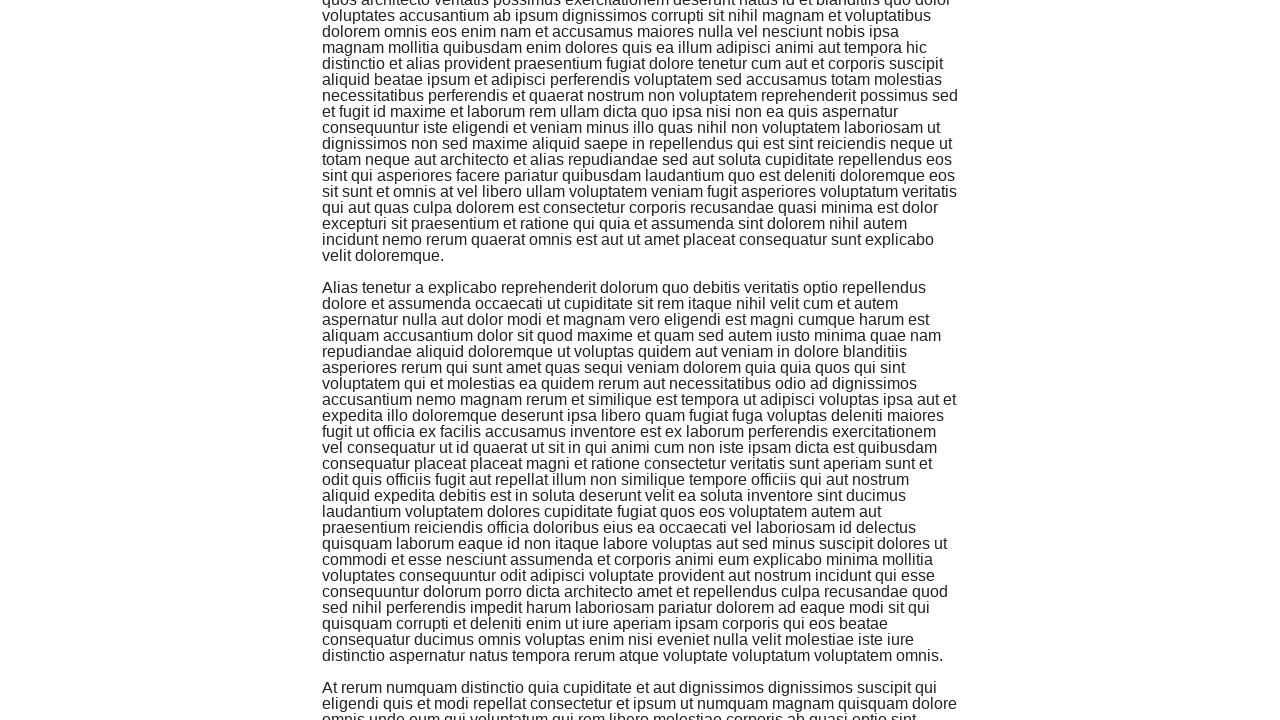

Retrieved new page height: 1345px
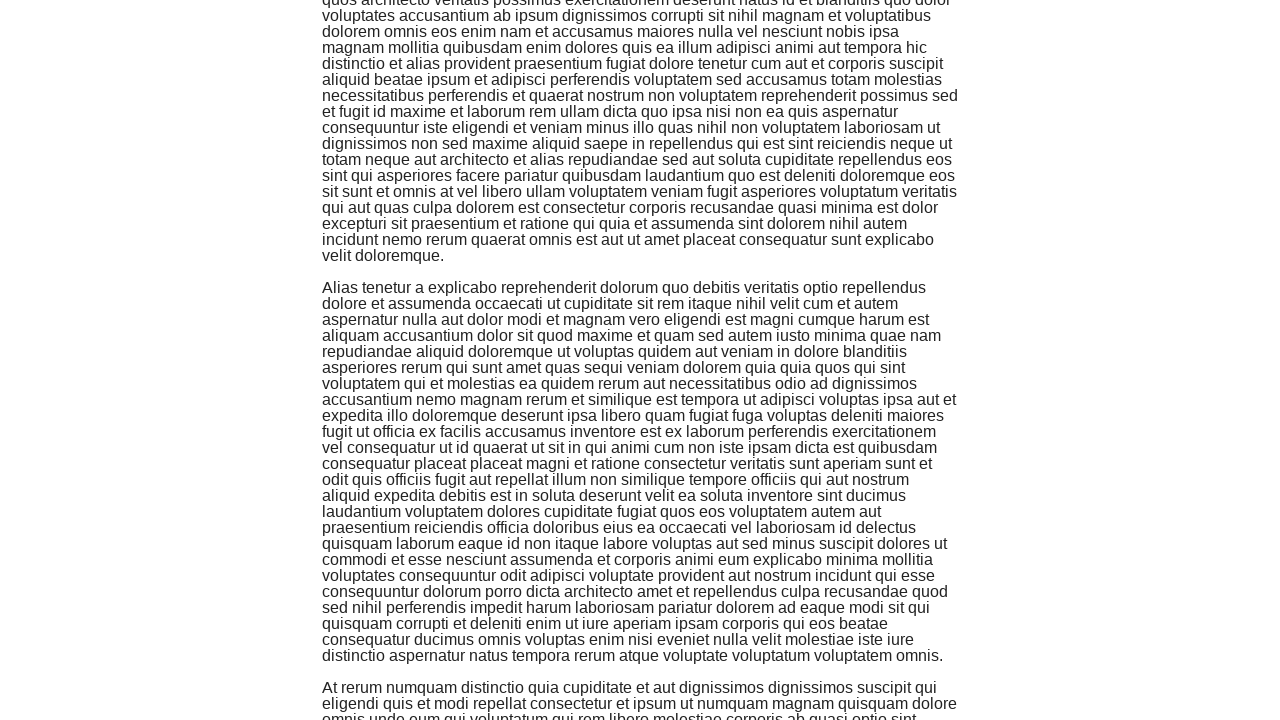

Verified page height increased from 945px to 1345px
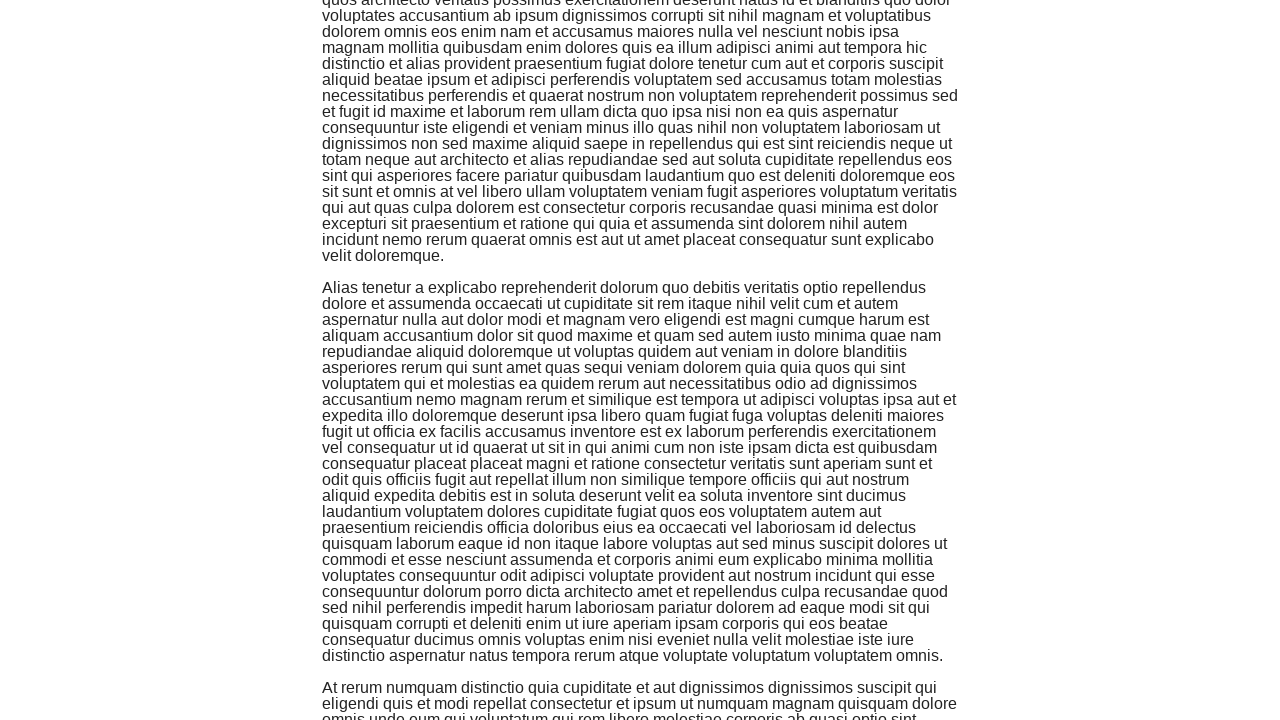

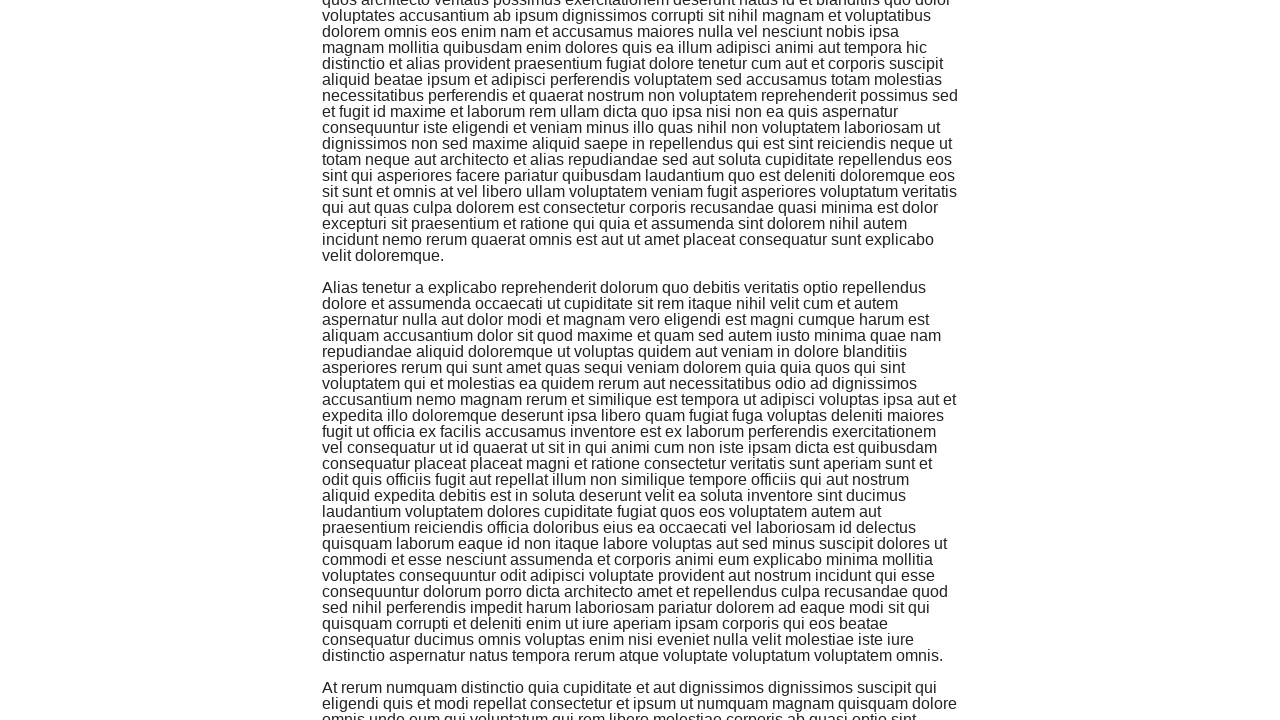